Tests the add/remove elements functionality by clicking the "Add Element" button 5 times and verifying that 5 "Delete" buttons are created on the page.

Starting URL: http://the-internet.herokuapp.com/add_remove_elements/

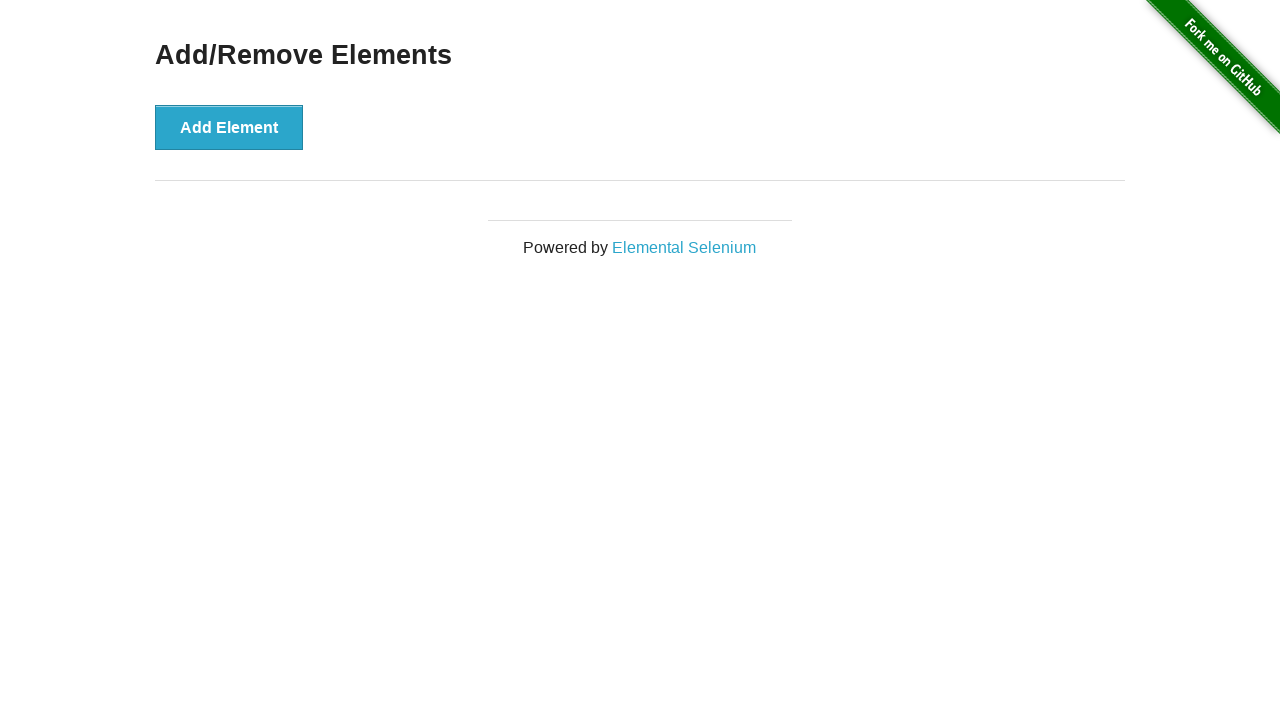

Clicked 'Add Element' button at (229, 127) on button
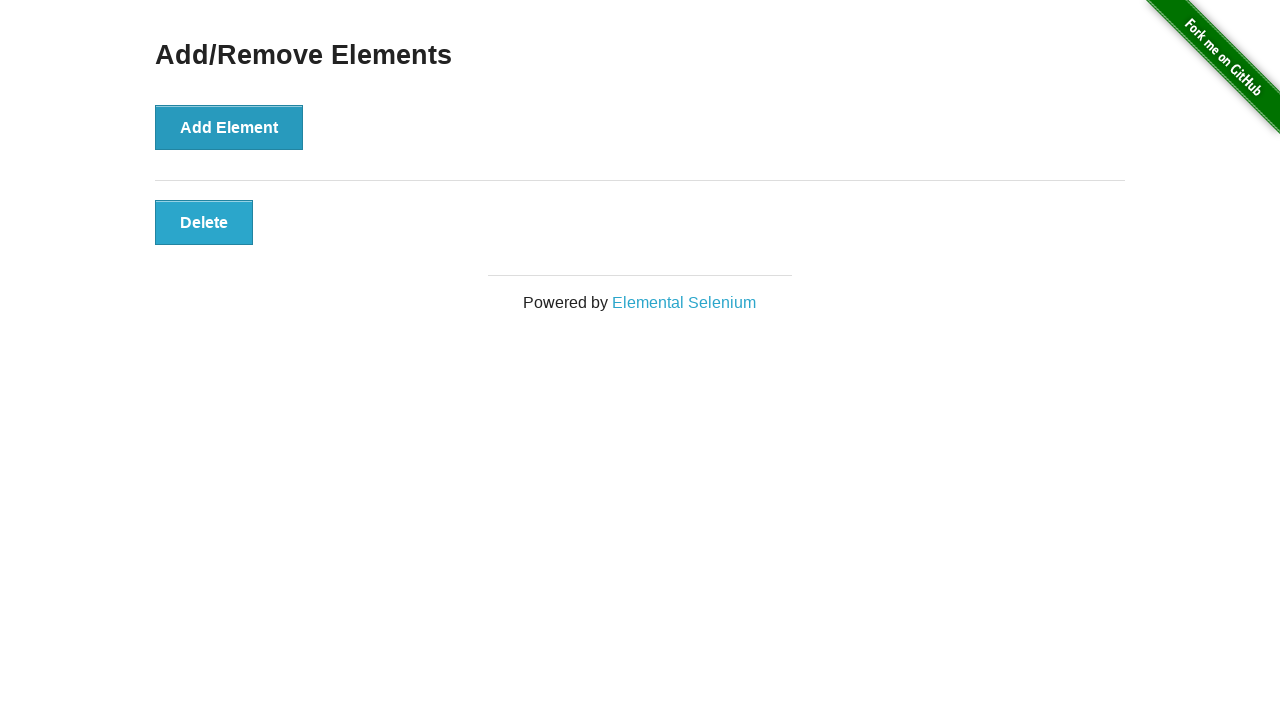

Clicked 'Add Element' button at (229, 127) on button
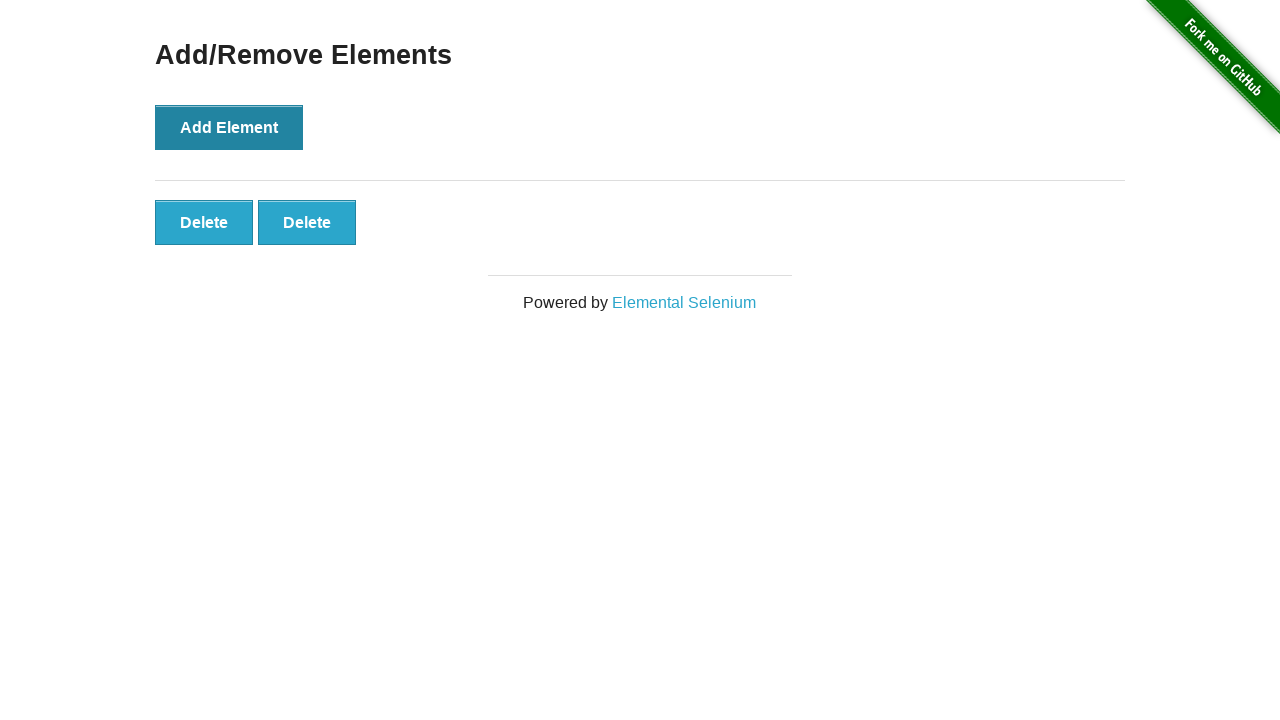

Clicked 'Add Element' button at (229, 127) on button
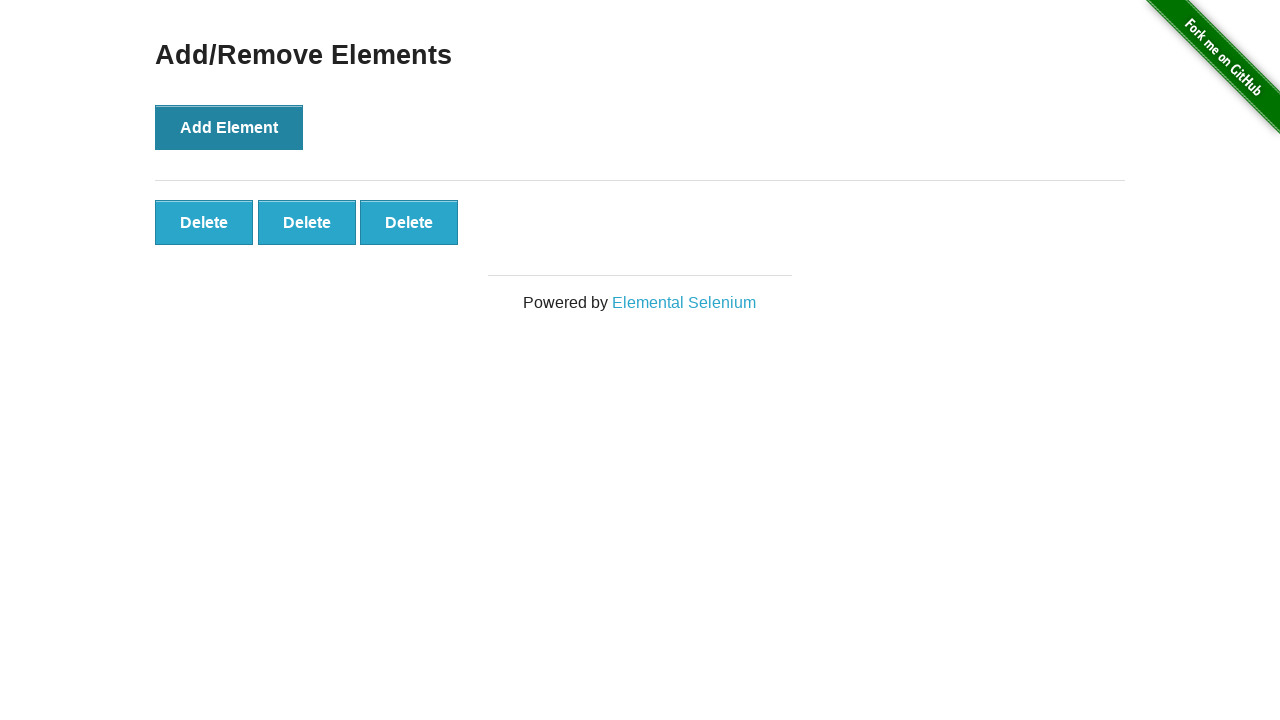

Clicked 'Add Element' button at (229, 127) on button
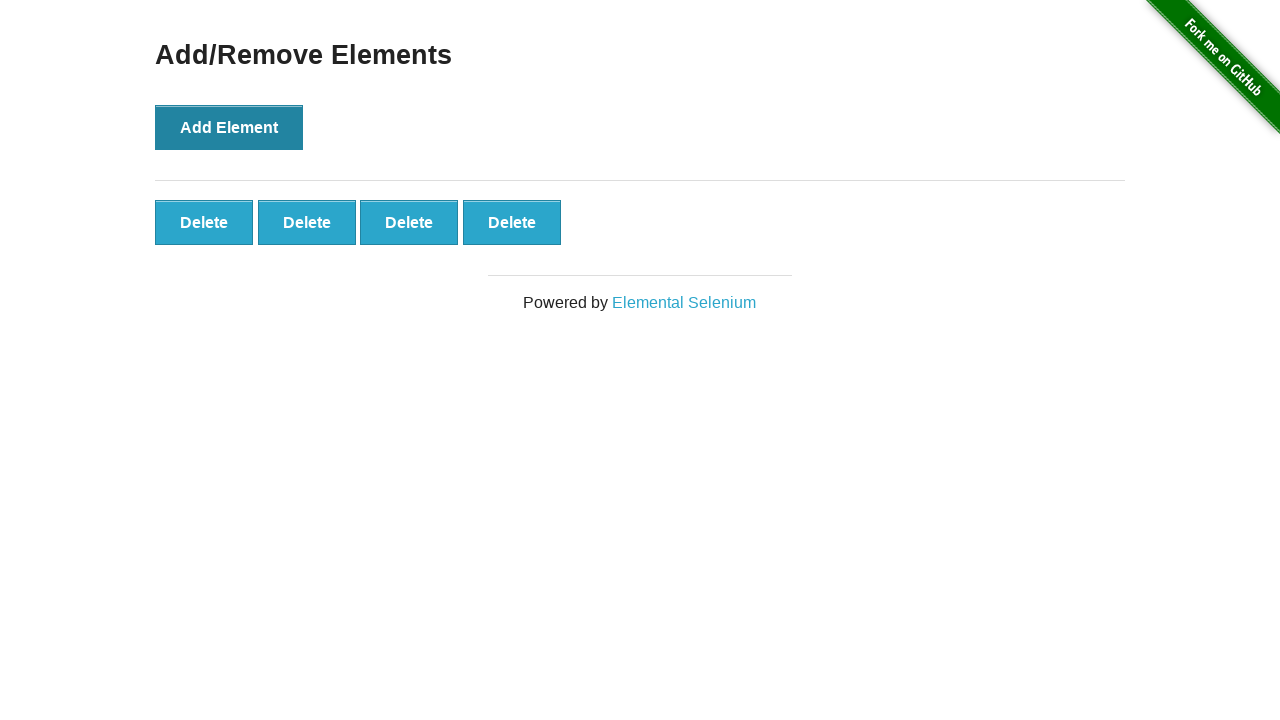

Clicked 'Add Element' button at (229, 127) on button
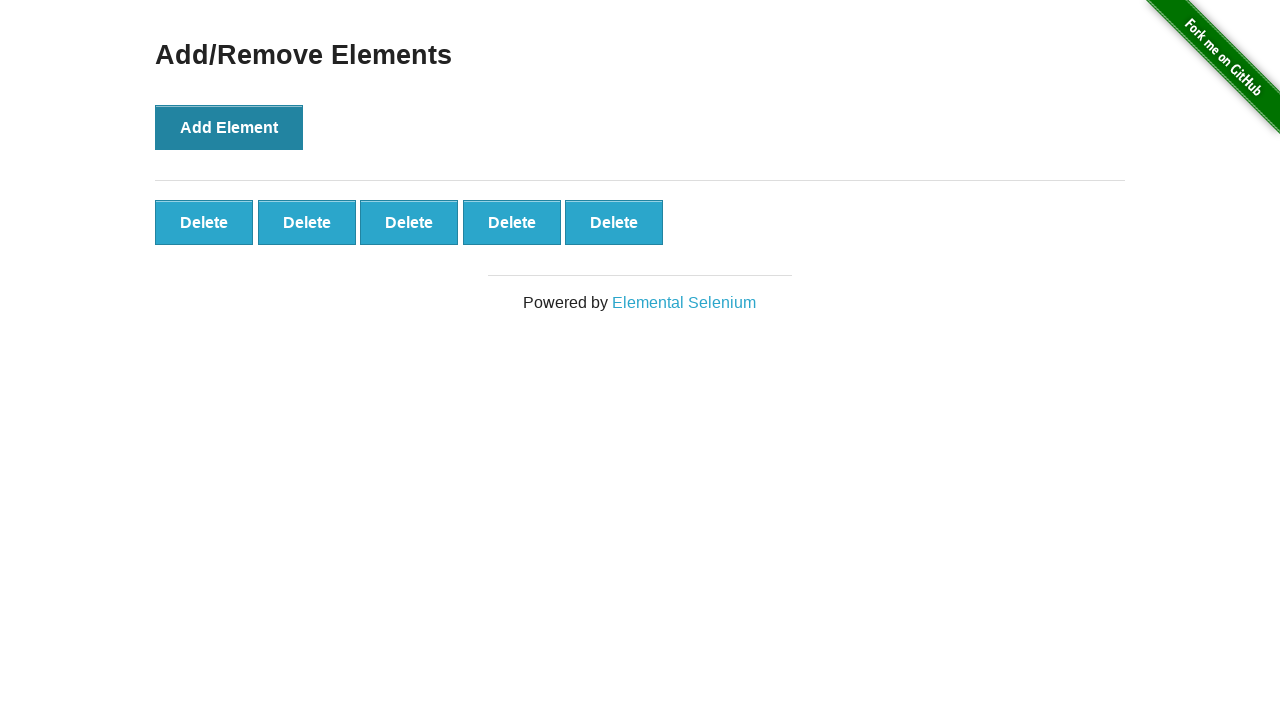

Delete buttons loaded on the page
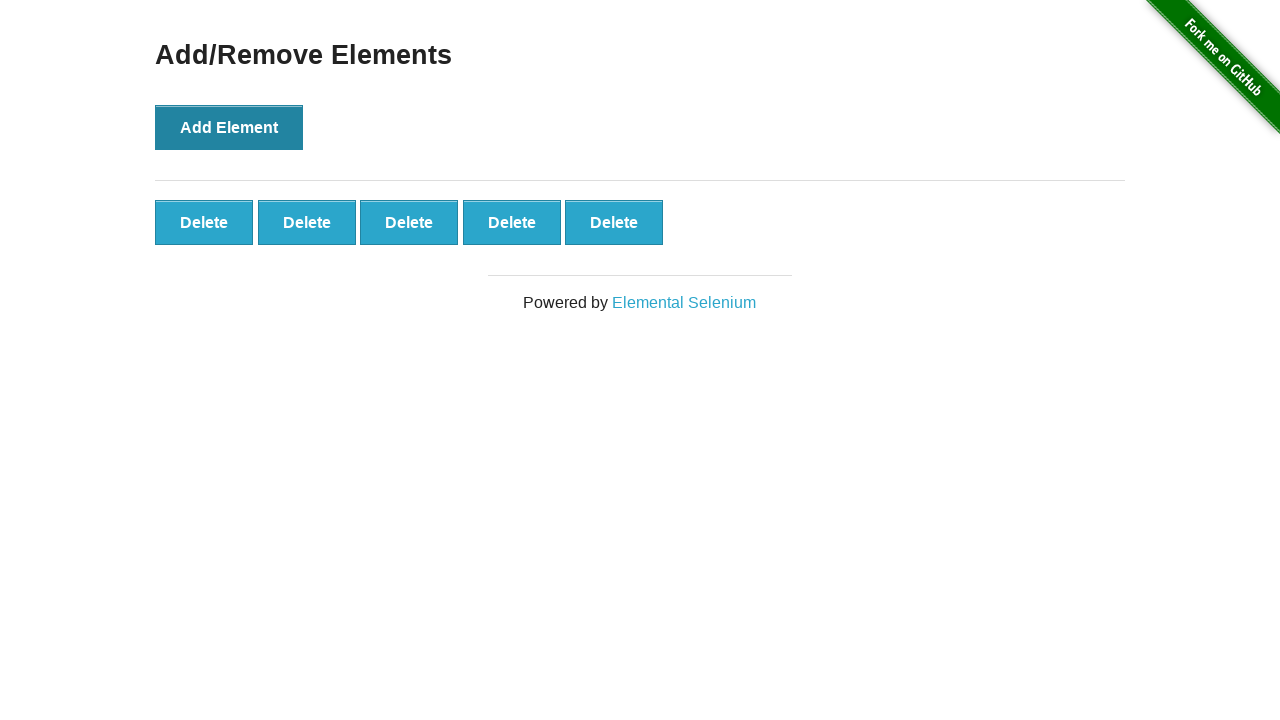

Verified that 5 'Delete' buttons were created
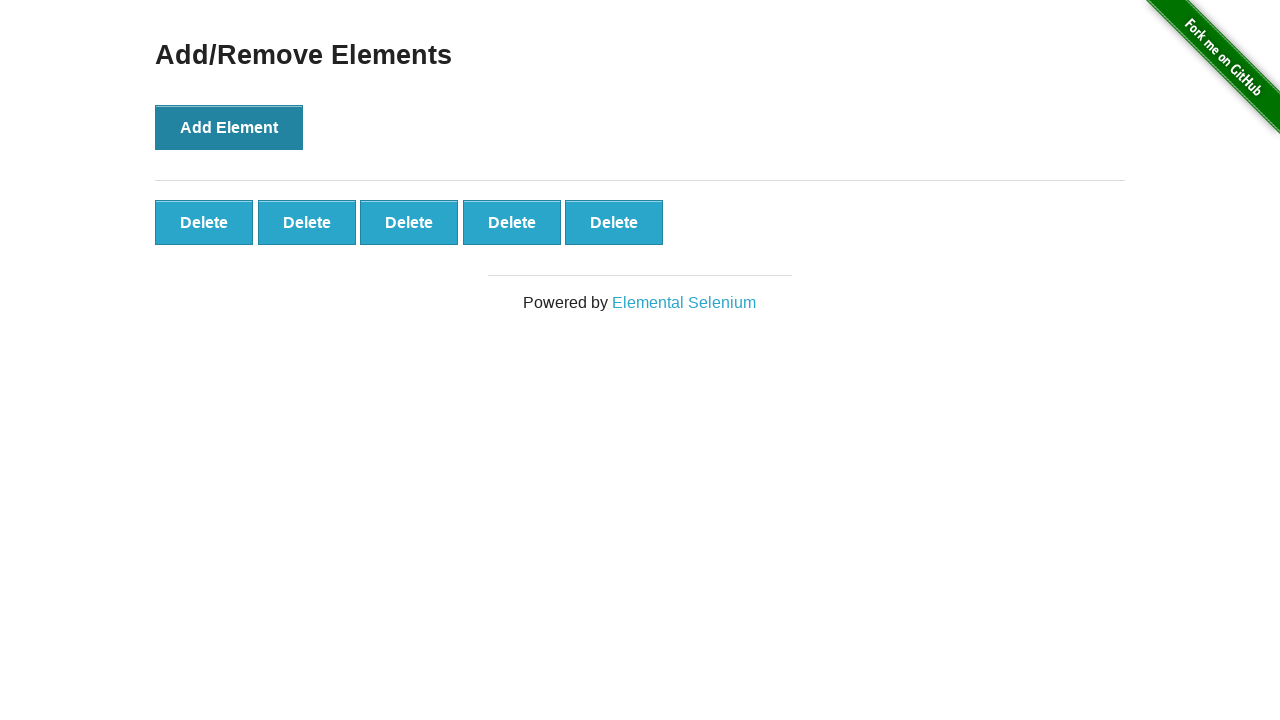

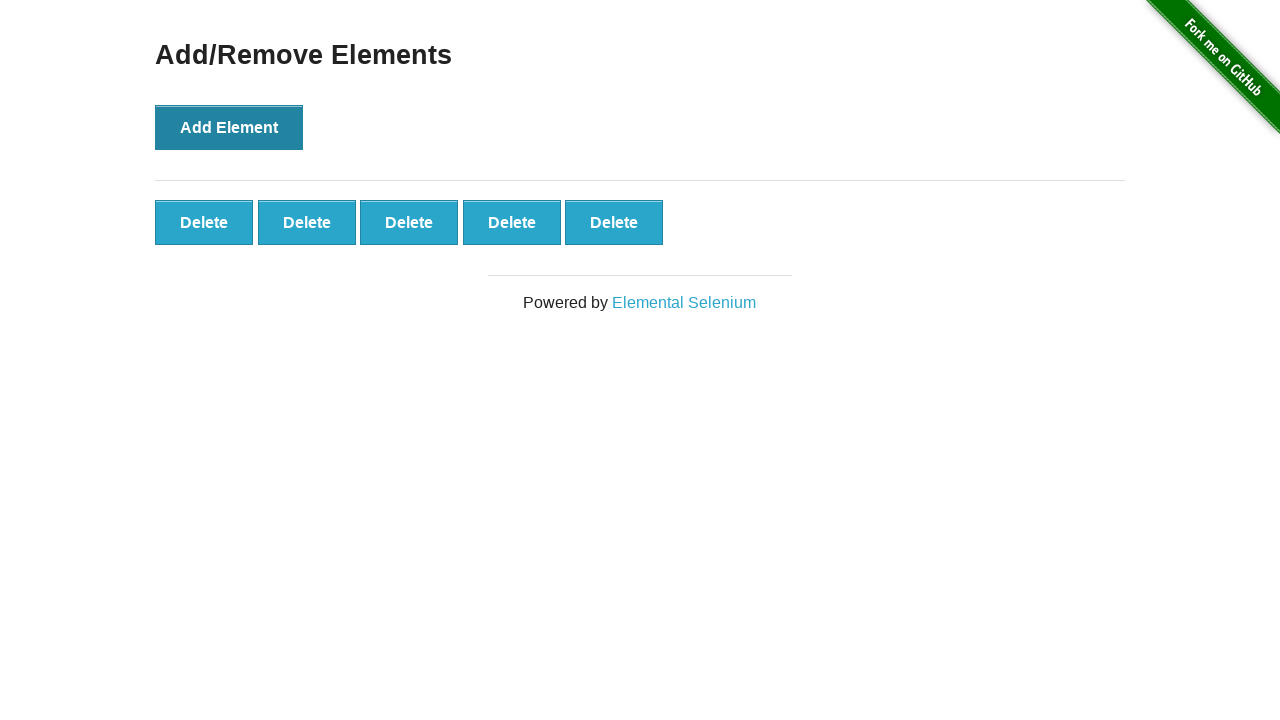